Tests an e-commerce vegetable shopping flow by searching for products, adding them to cart, and applying a promo code at checkout

Starting URL: https://rahulshettyacademy.com/seleniumPractise/#/

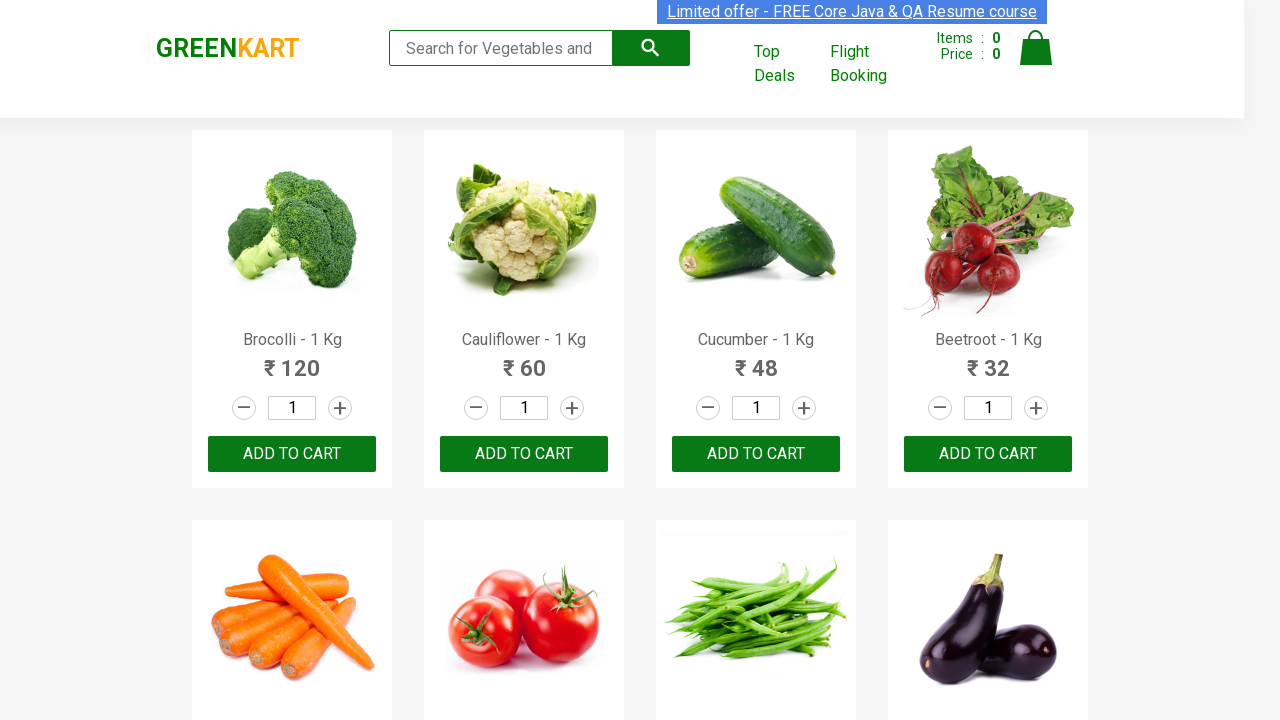

Filled search field with 'ber' to search for vegetable products on input.search-keyword
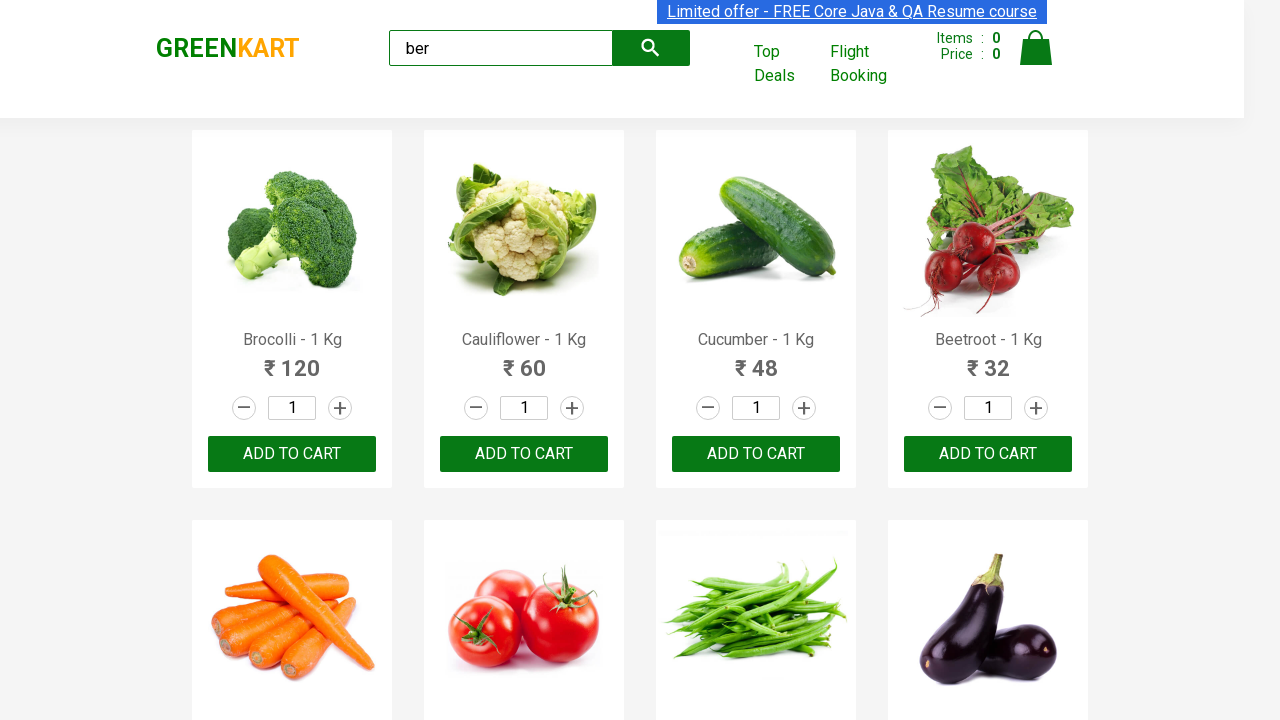

Waited for search results to load
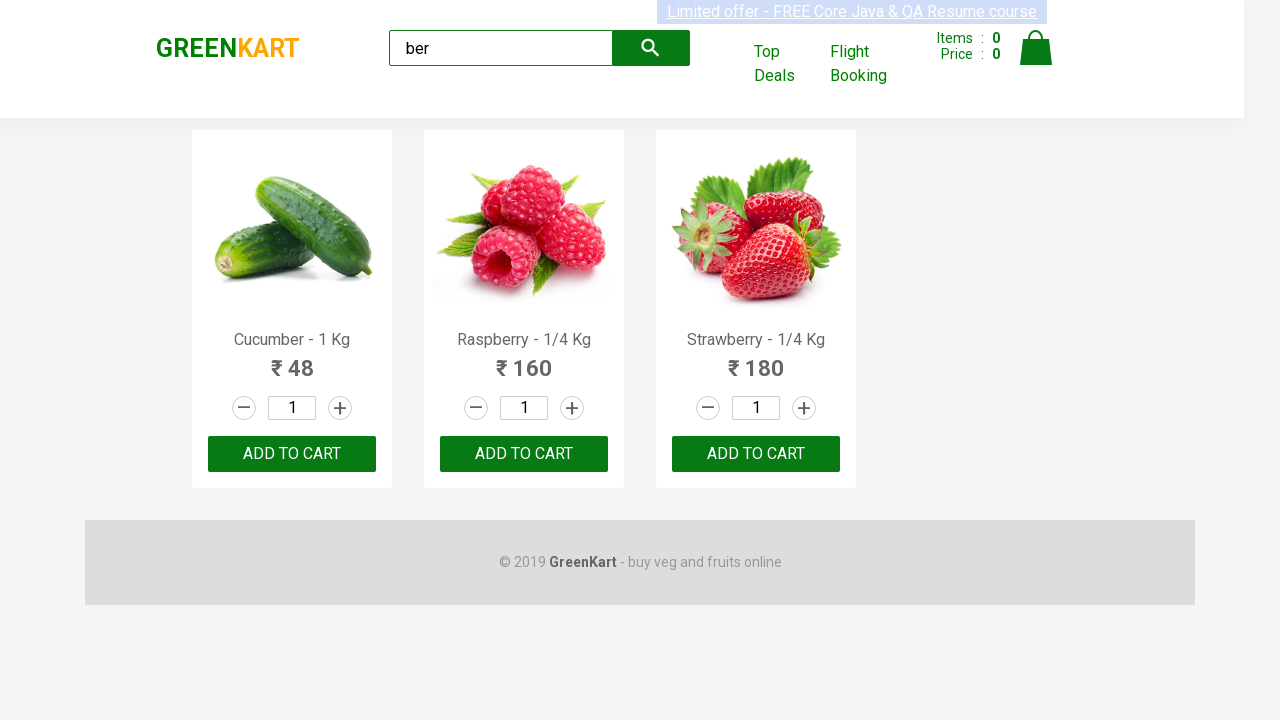

Verified that 3 products are displayed in search results
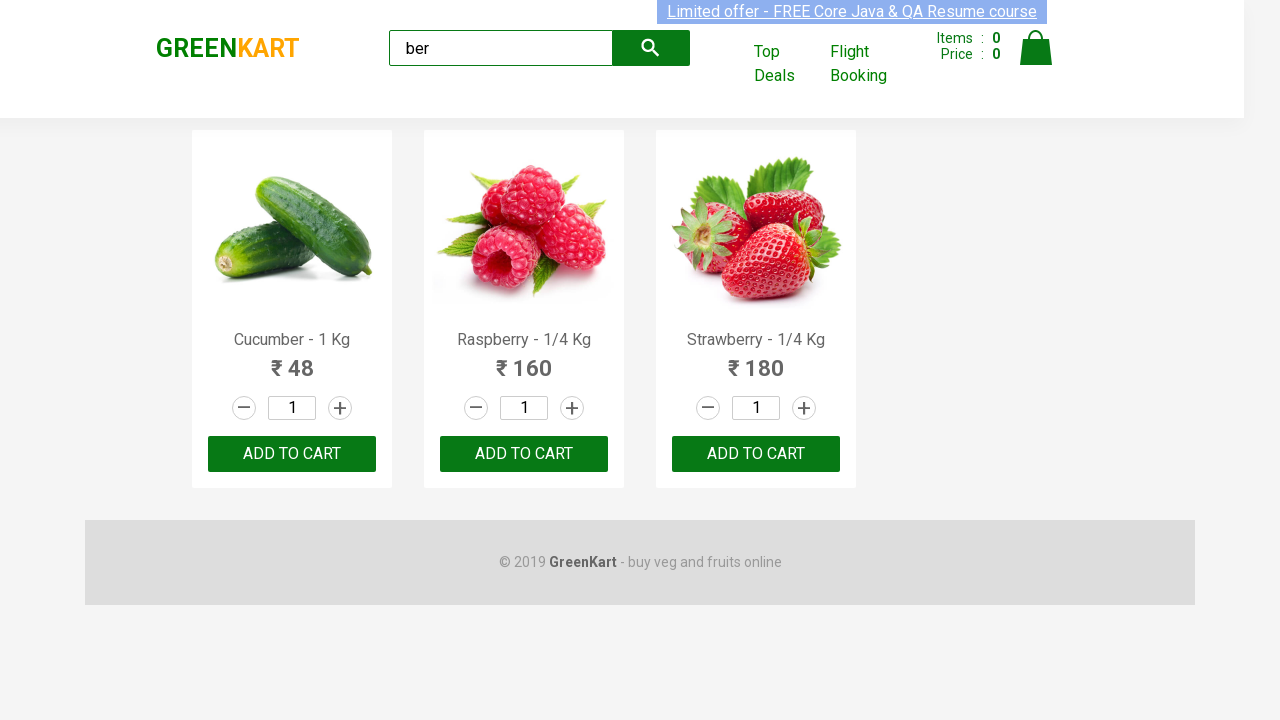

Clicked 'Add to Cart' button for product 1 at (292, 454) on xpath=//div[@class='product-action']/button >> nth=0
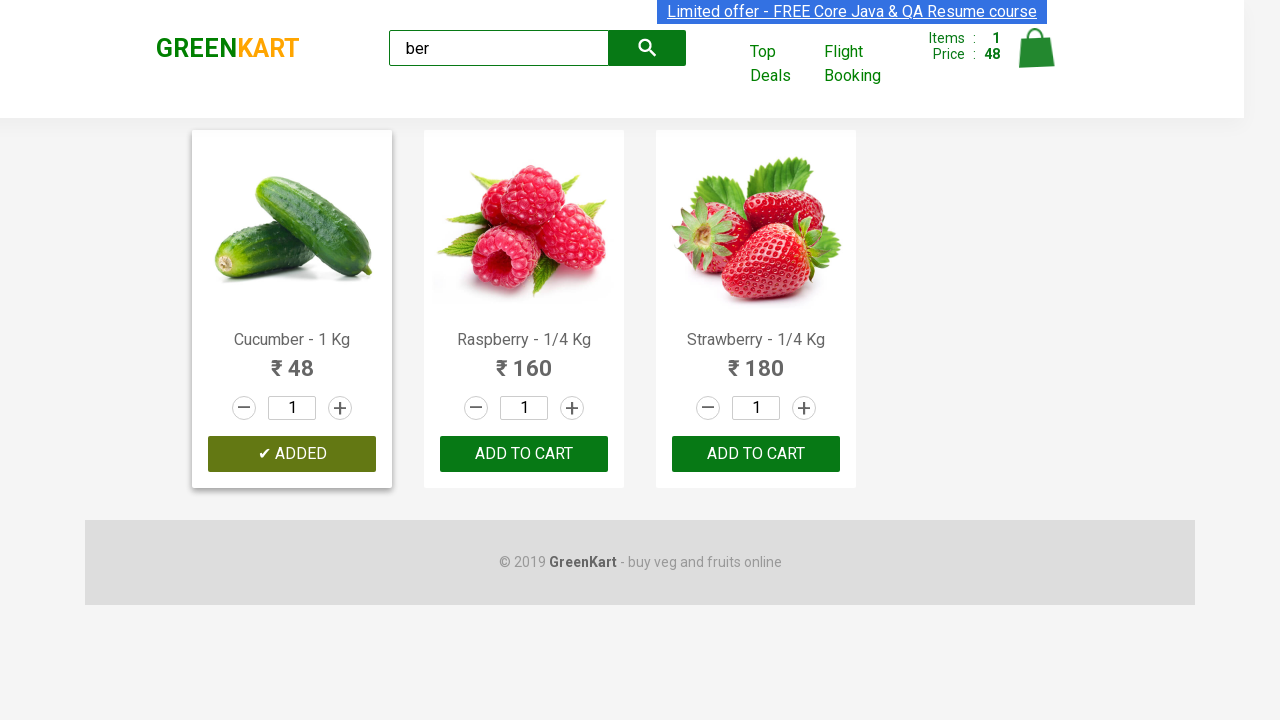

Clicked 'Add to Cart' button for product 2 at (524, 454) on xpath=//div[@class='product-action']/button >> nth=1
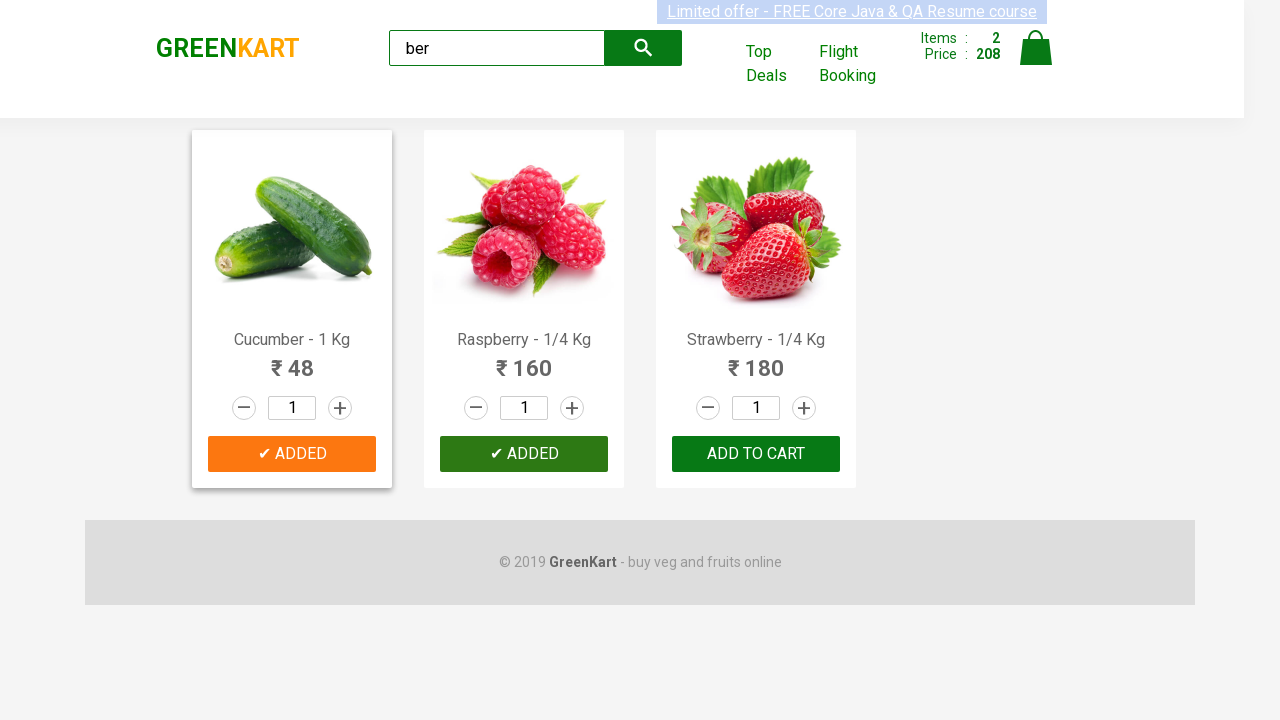

Clicked 'Add to Cart' button for product 3 at (756, 454) on xpath=//div[@class='product-action']/button >> nth=2
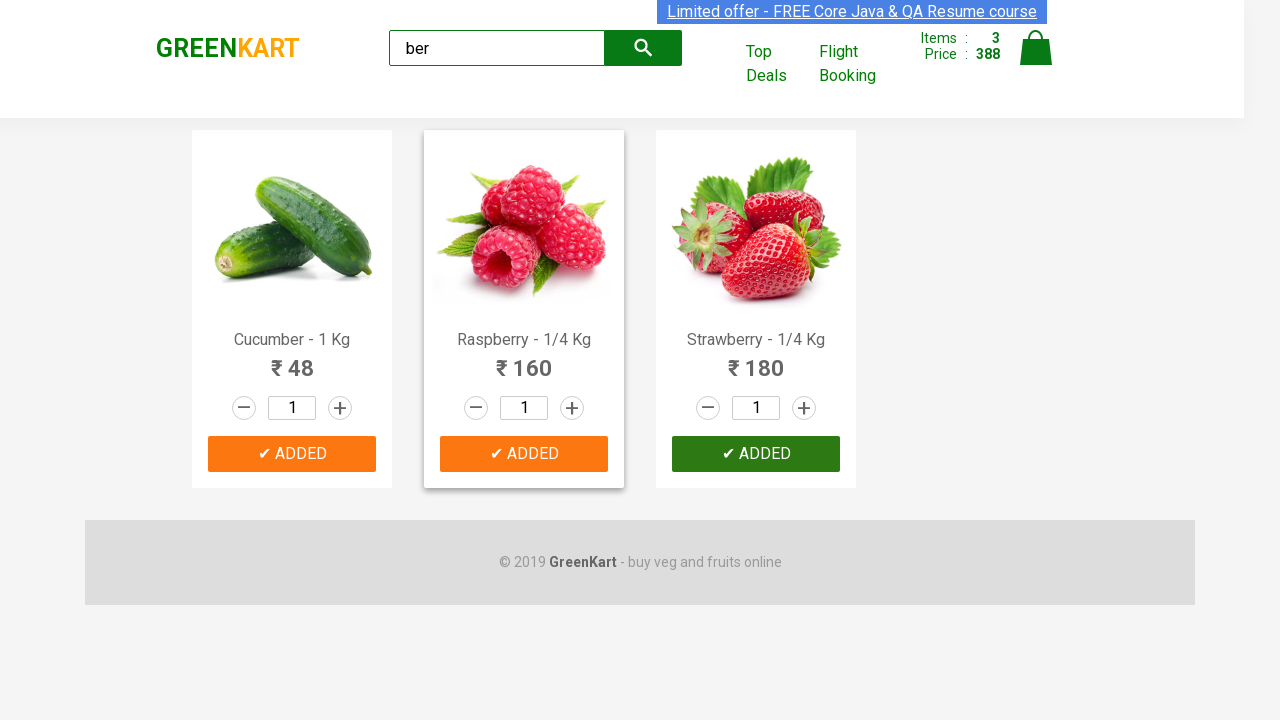

Clicked on cart icon to open shopping cart at (1036, 48) on img[alt='Cart']
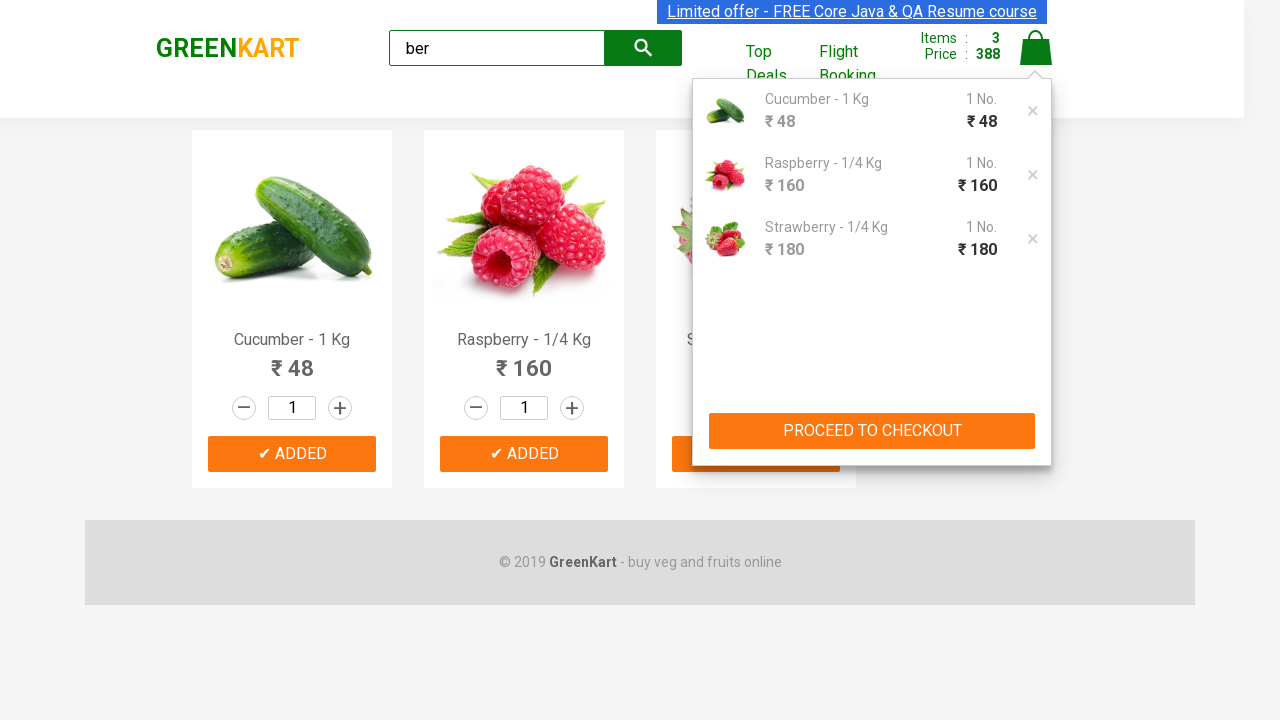

Clicked 'PROCEED TO CHECKOUT' button to proceed to checkout page at (872, 431) on xpath=//button[text()='PROCEED TO CHECKOUT']
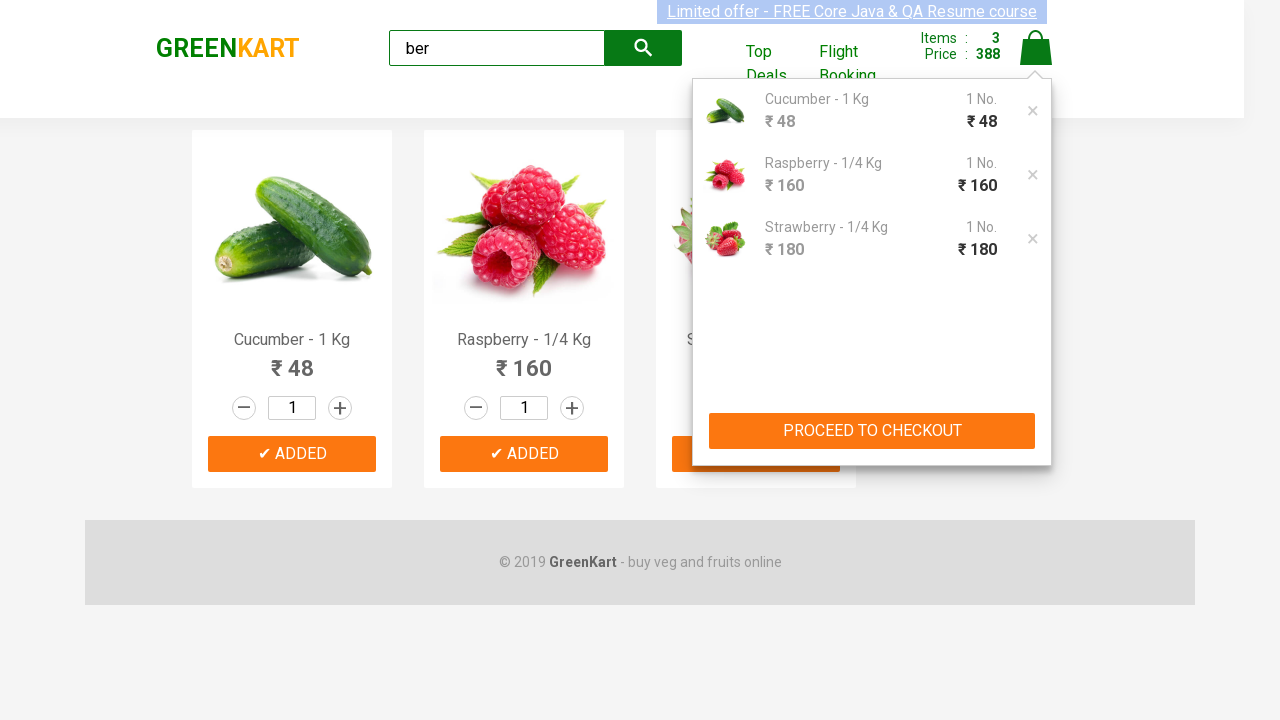

Entered promo code 'rahulshettyacademy' in the promo code field on .promoCode
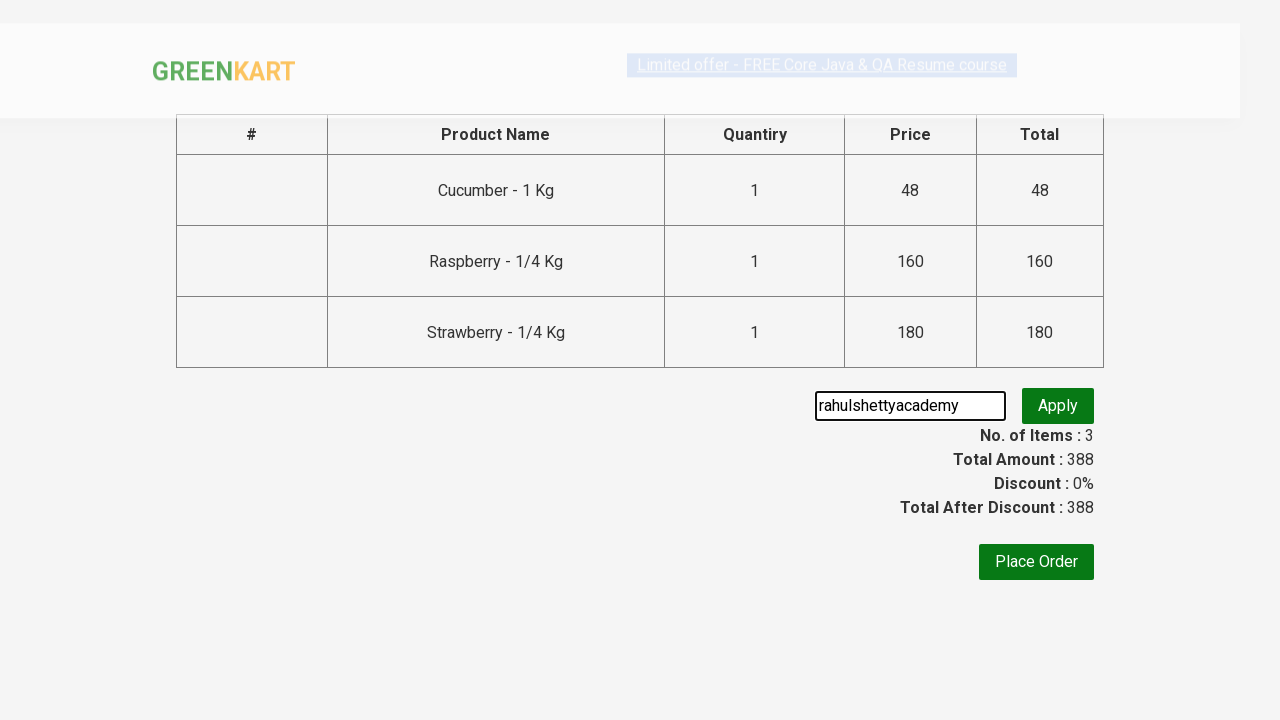

Clicked promo code apply button at (1058, 406) on .promoBtn
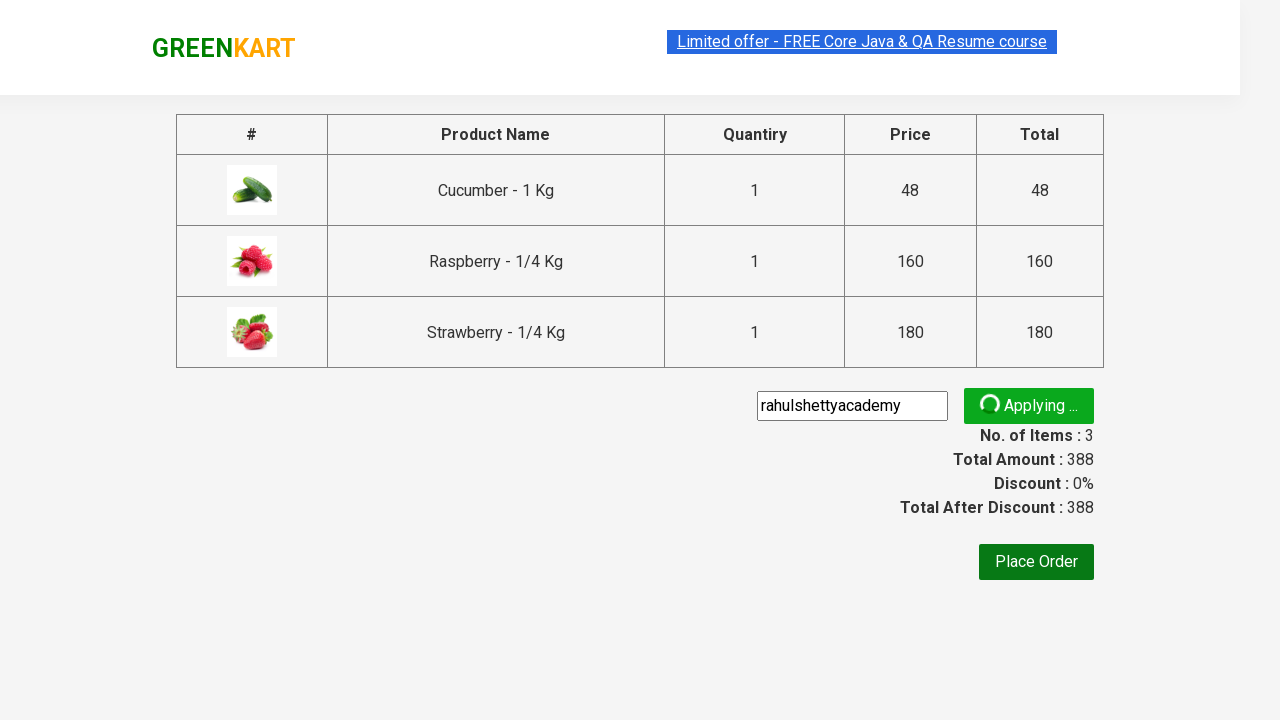

Waited for promo code confirmation message to appear
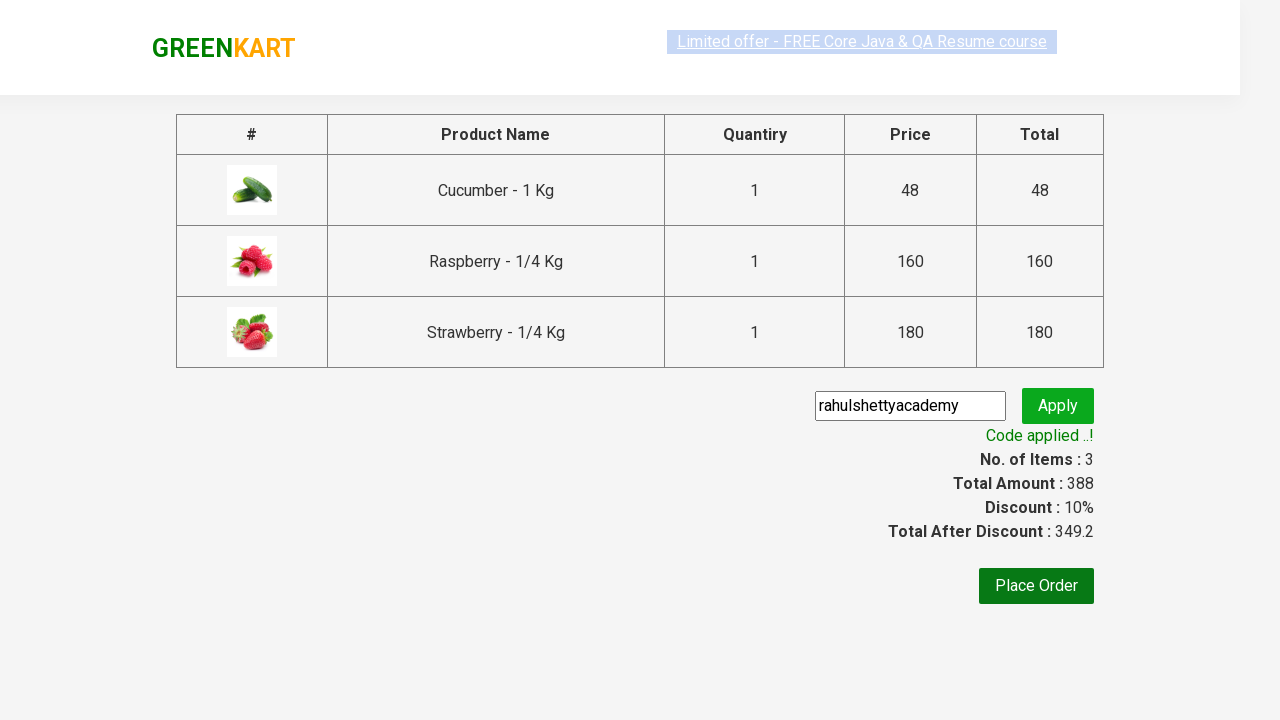

Verified that promo code was successfully applied with message 'Code applied ..!'
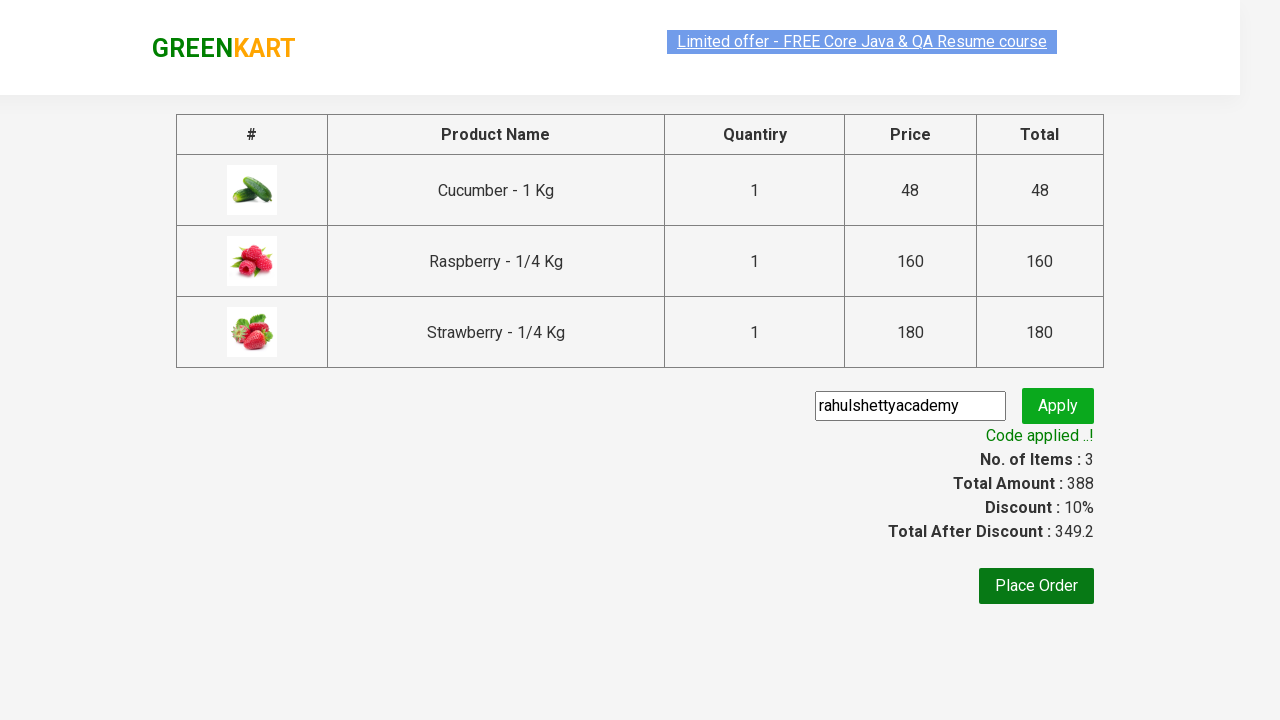

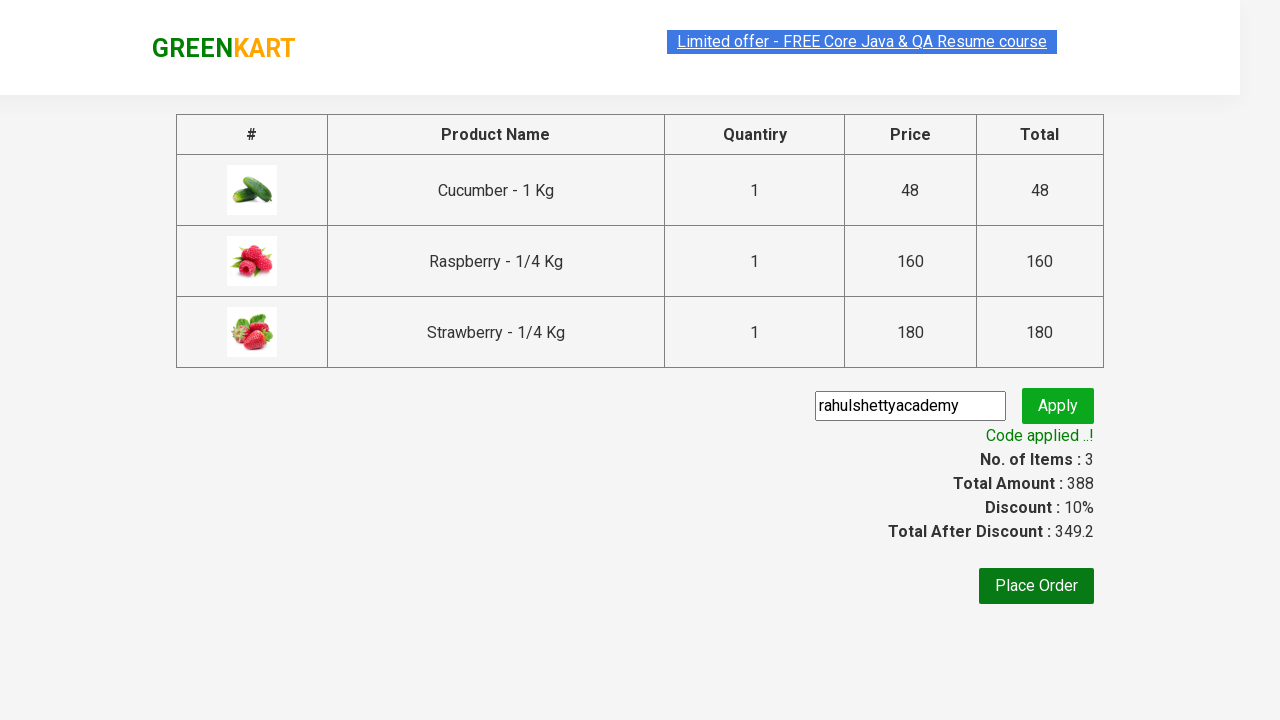